Tests alert dialog handling by clicking on the Cancel tab and triggering a confirmation alert dialog, then accepting it

Starting URL: https://demo.automationtesting.in/Alerts.html

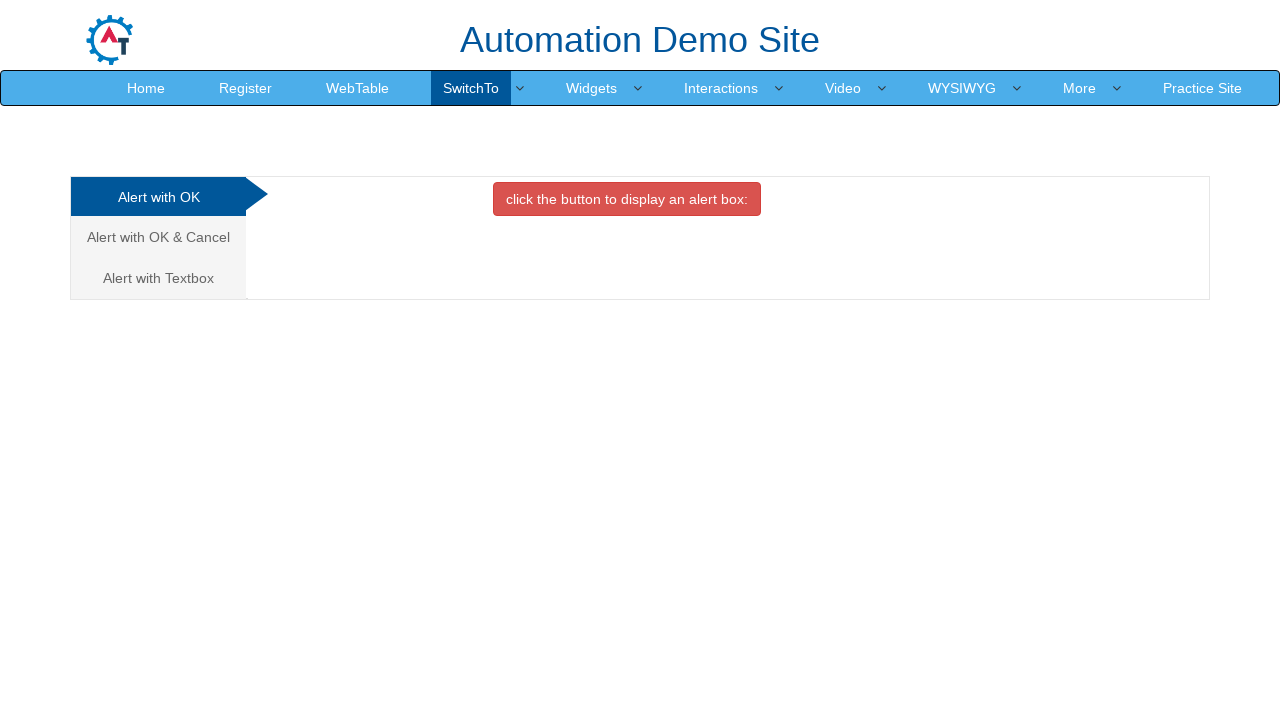

Set up dialog handler to accept alerts
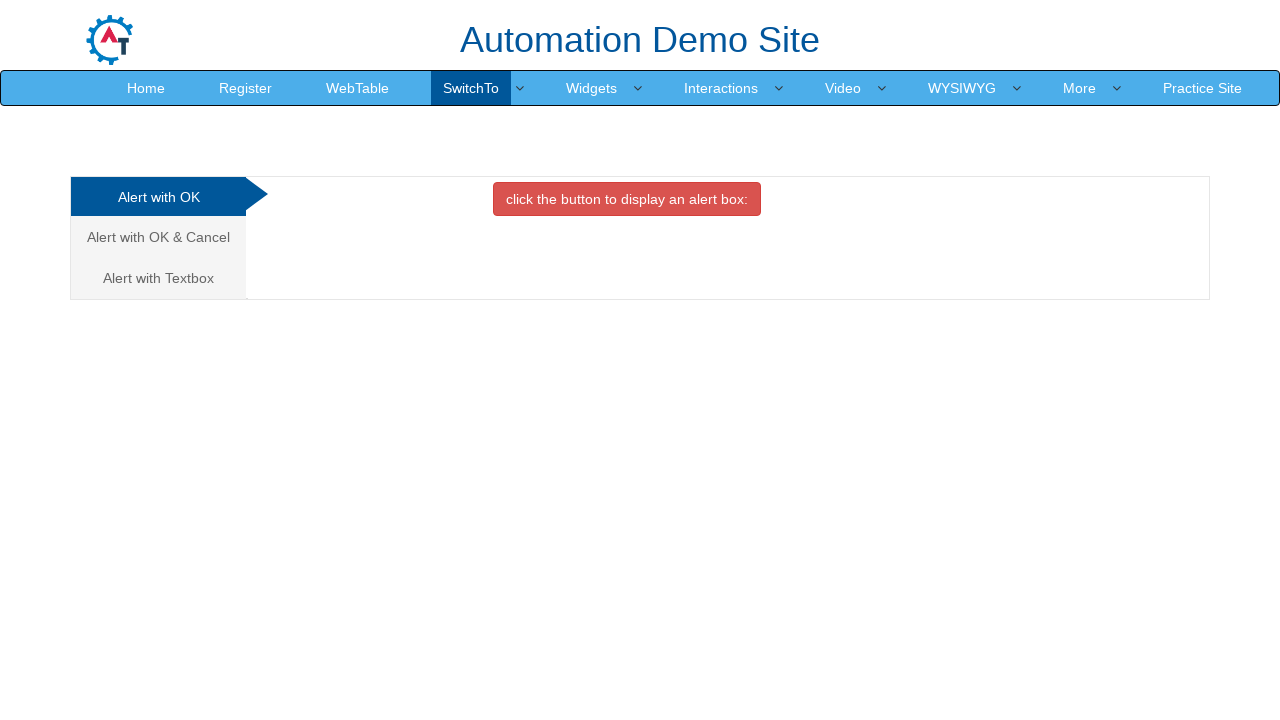

Clicked on the Cancel tab
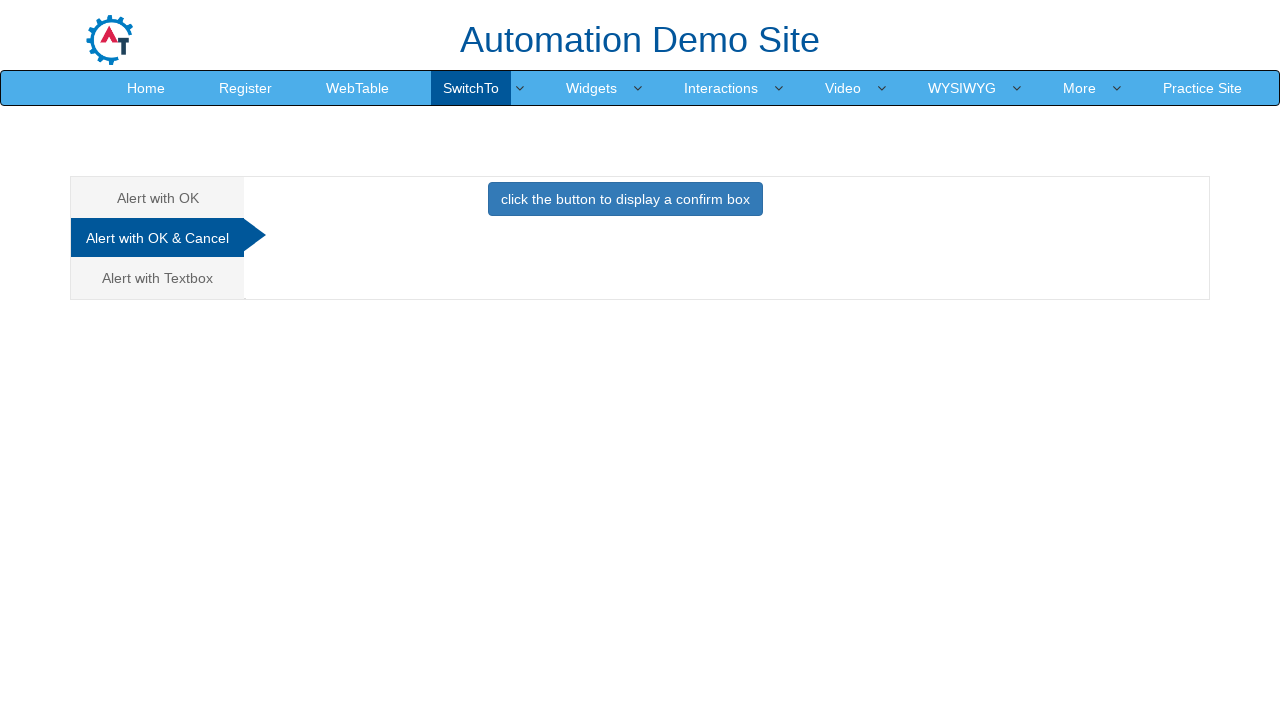

Clicked button in CancelTab to trigger confirmation alert
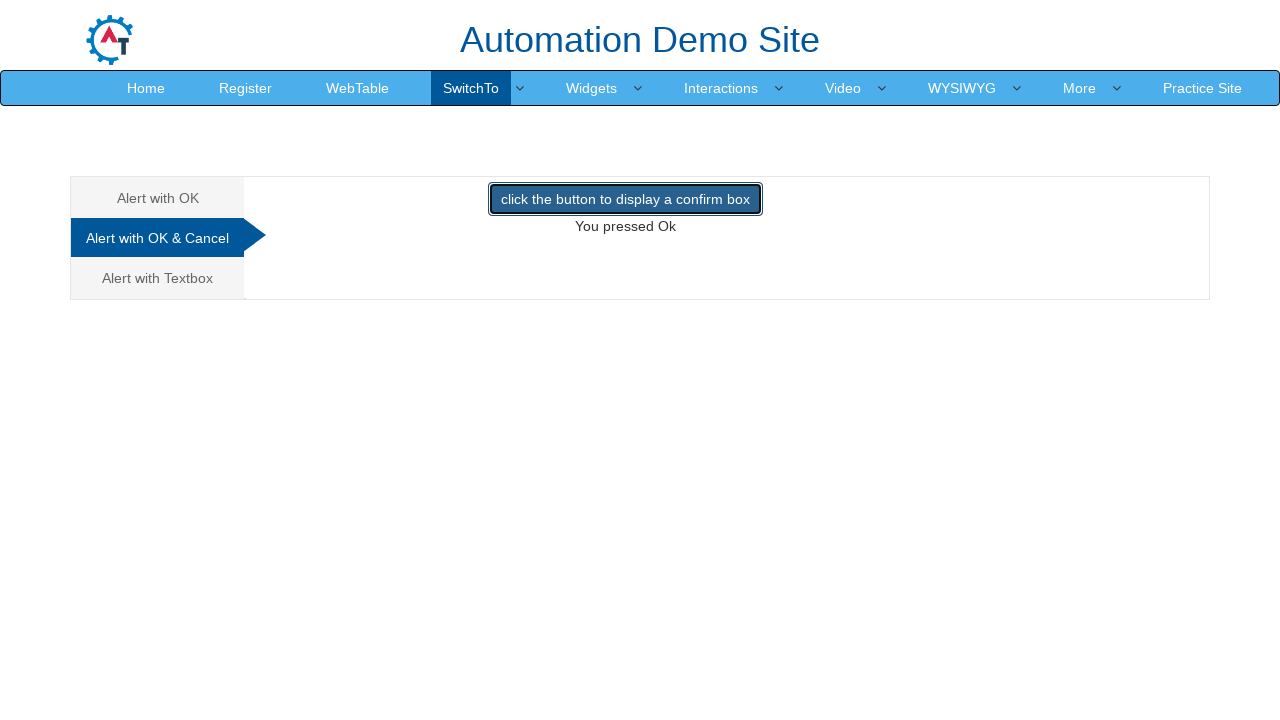

Waited for alert dialog to be handled and accepted
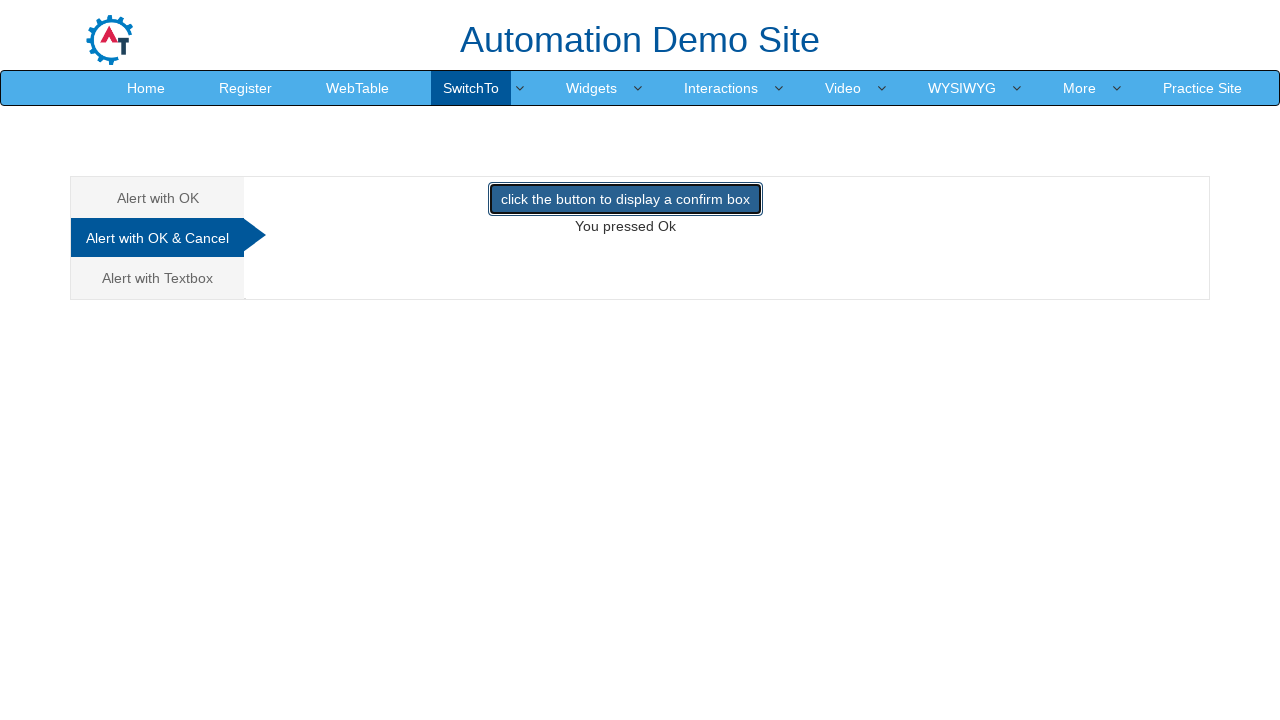

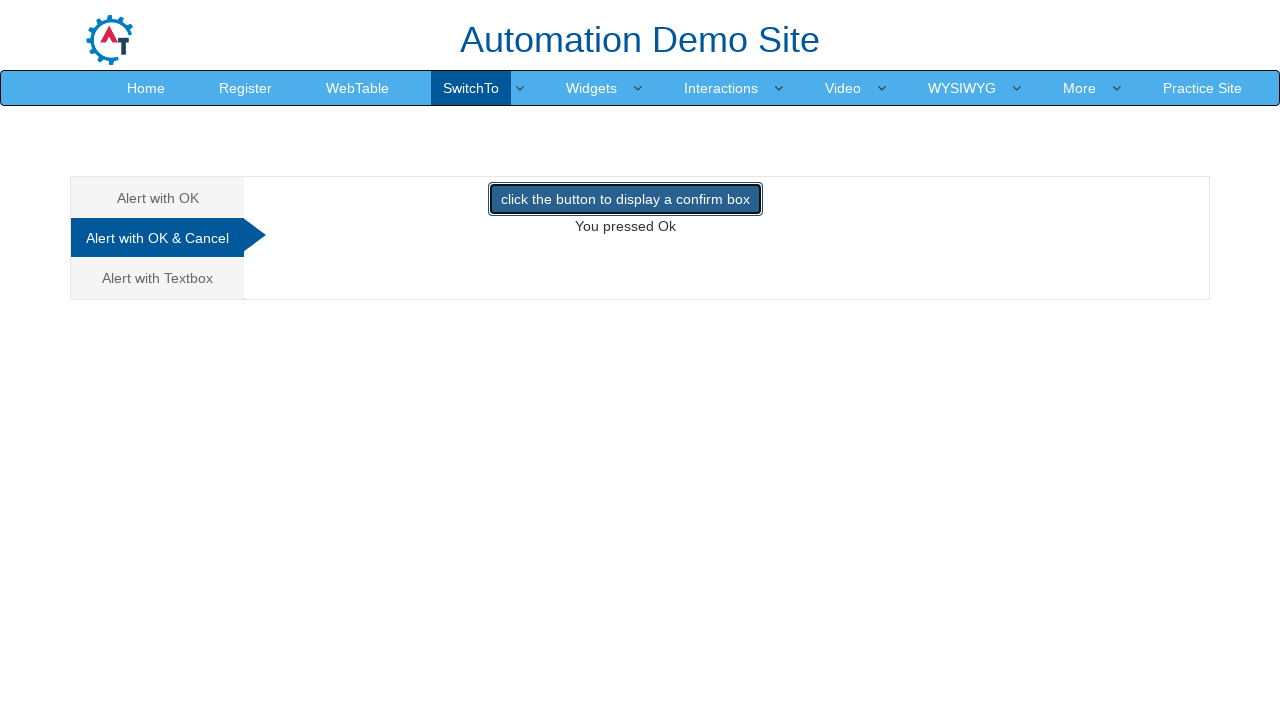